Tests finding a specific row containing 'Raj' in a table and clicking its Present/Absent checkbox using locator approach

Starting URL: https://letcode.in/table

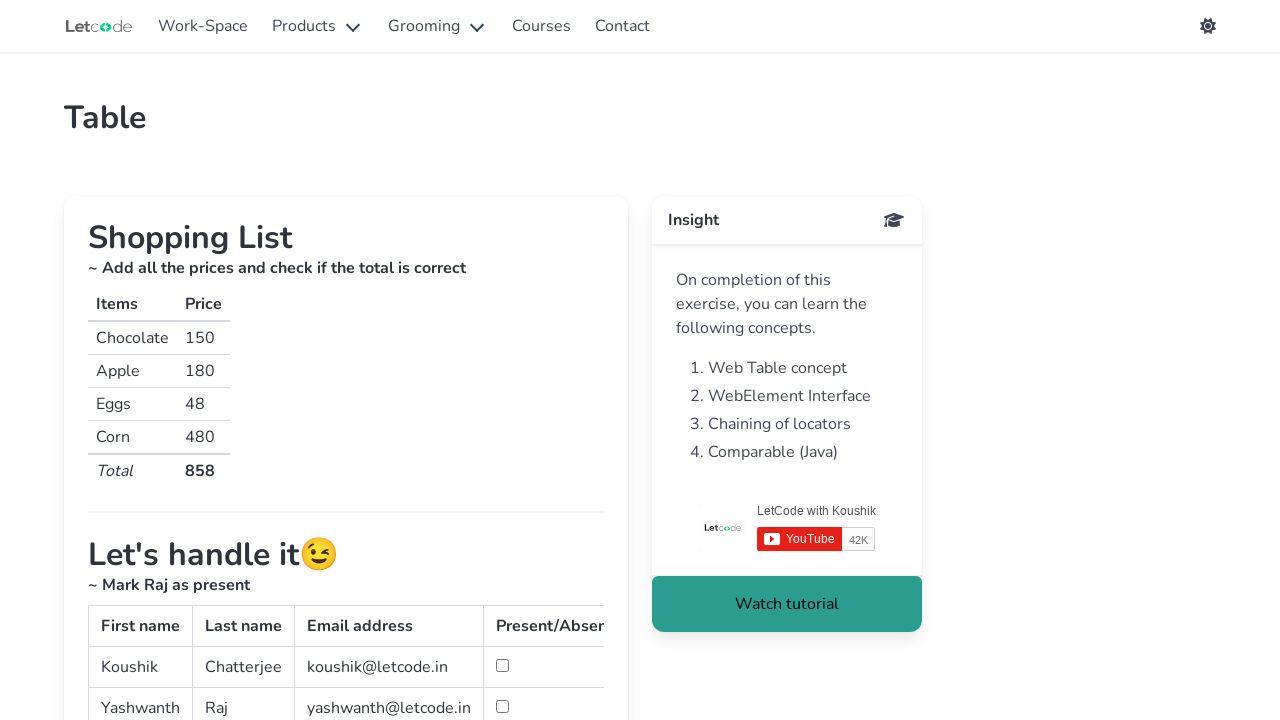

Waited for simple table to load
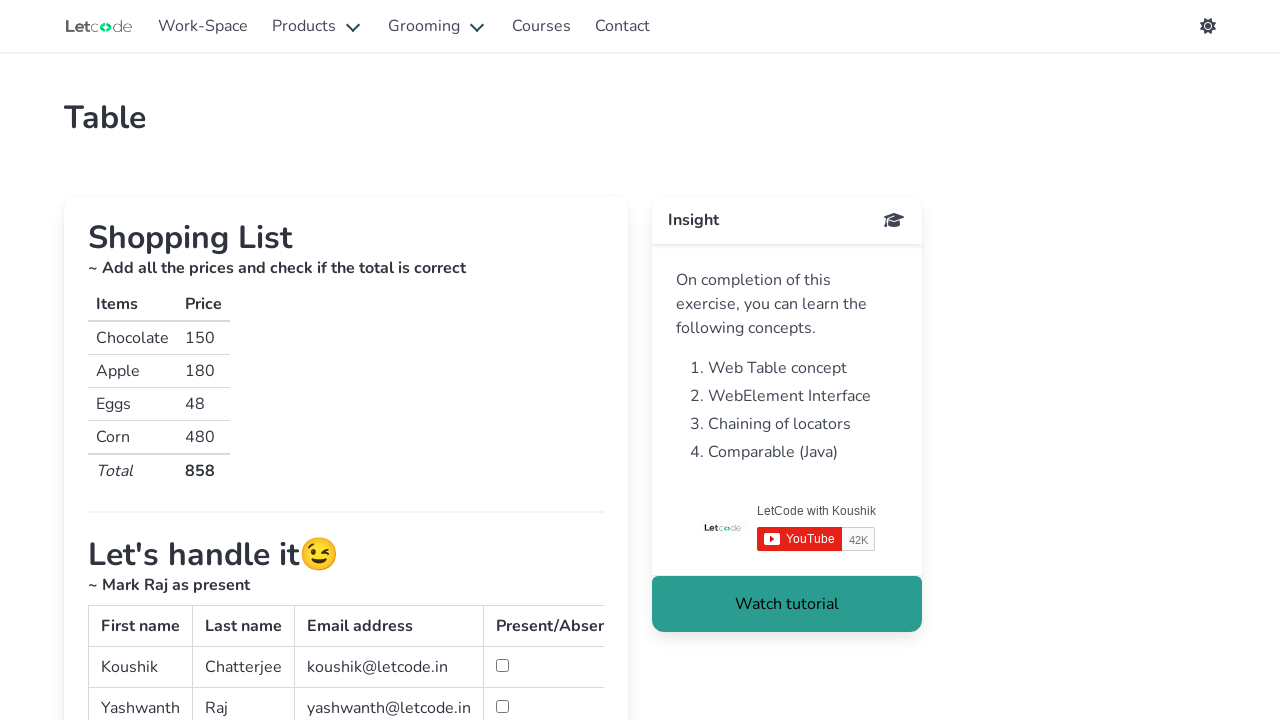

Located all rows in the table
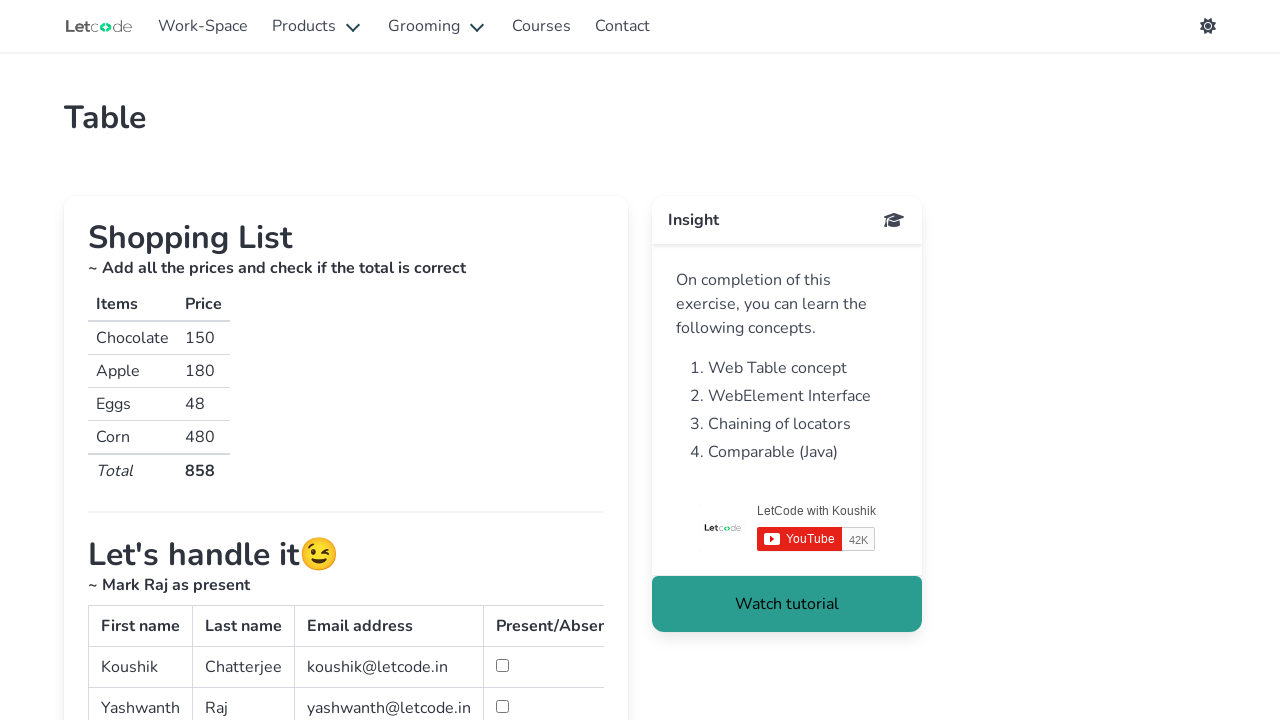

Counted 4 rows in the table
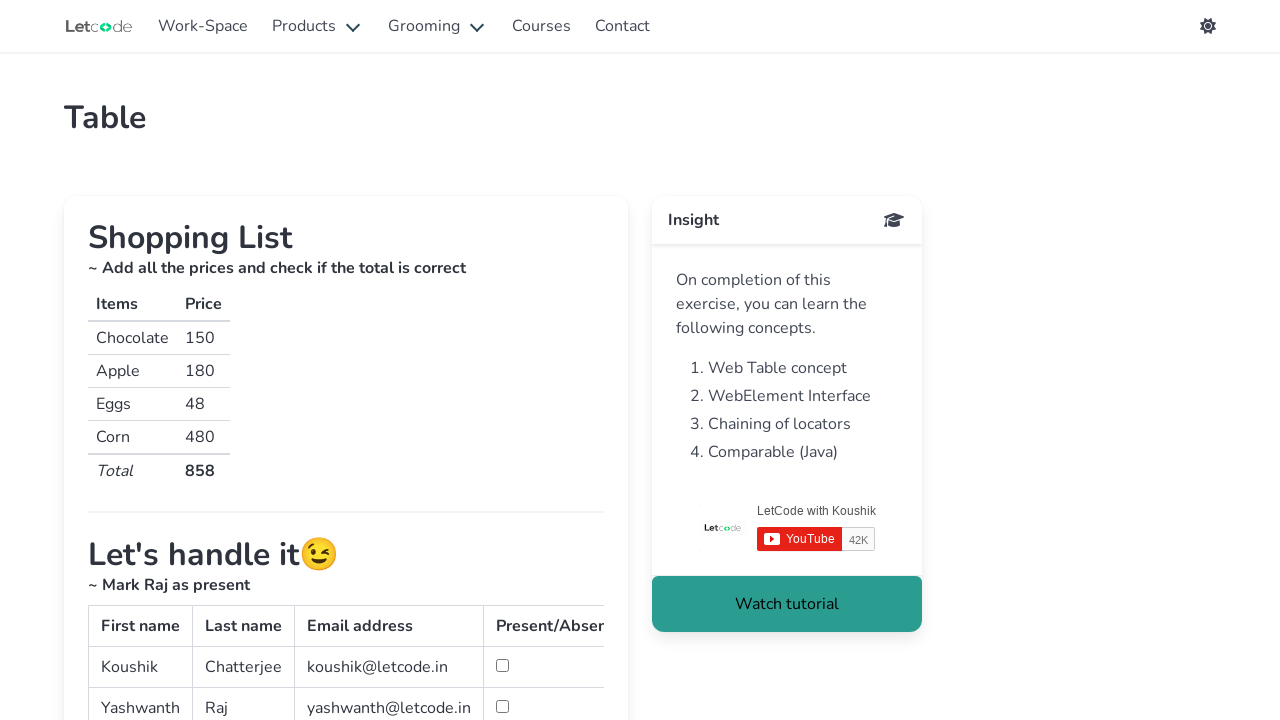

Retrieved text content from row 0
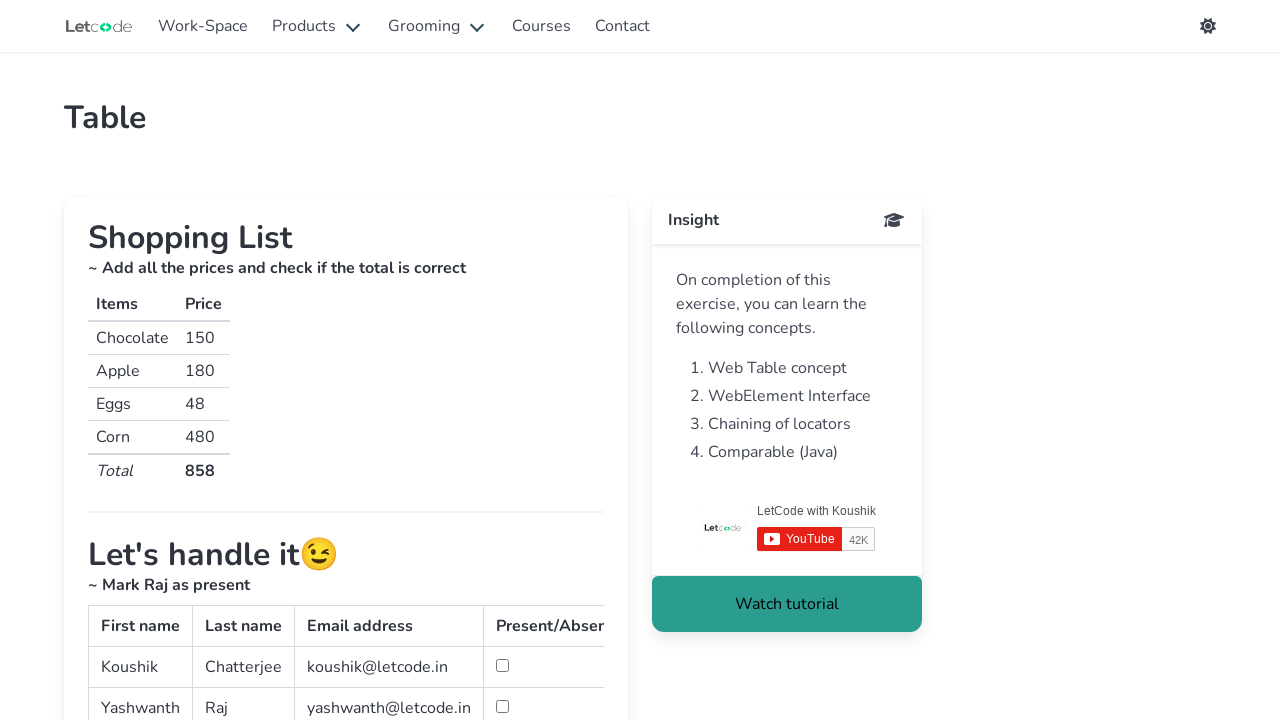

Retrieved text content from row 1
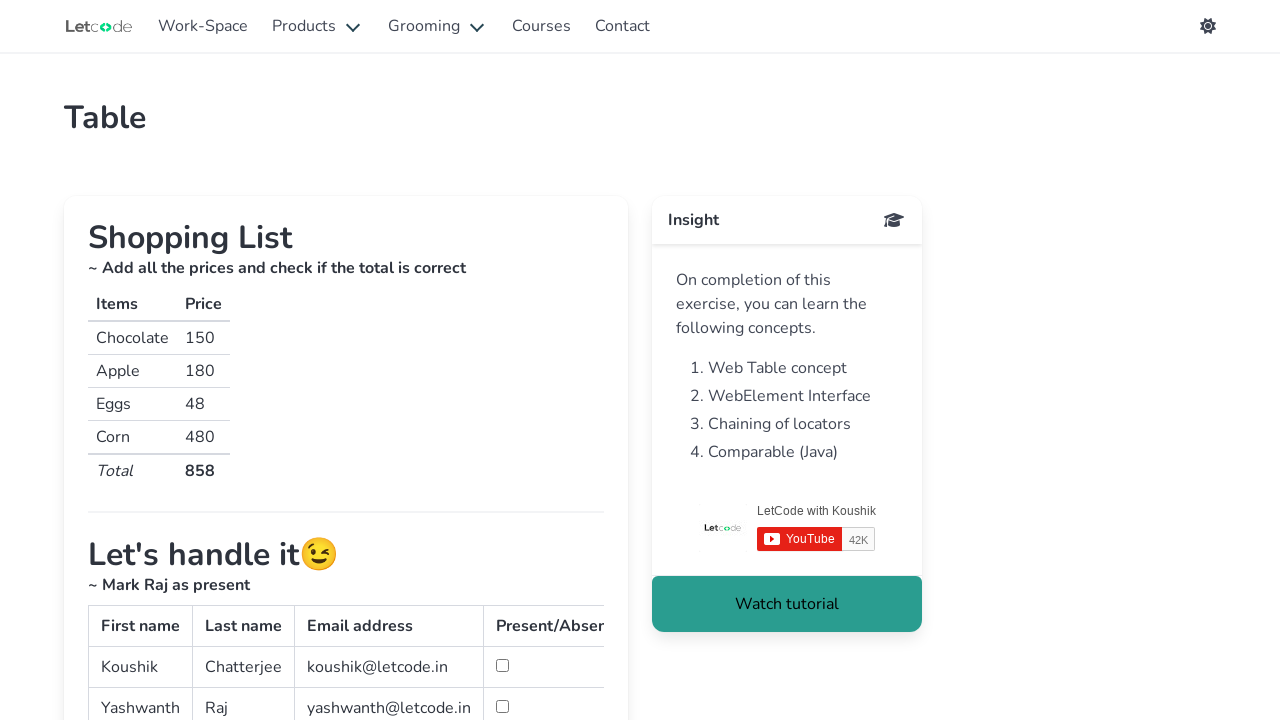

Retrieved text content from row 2
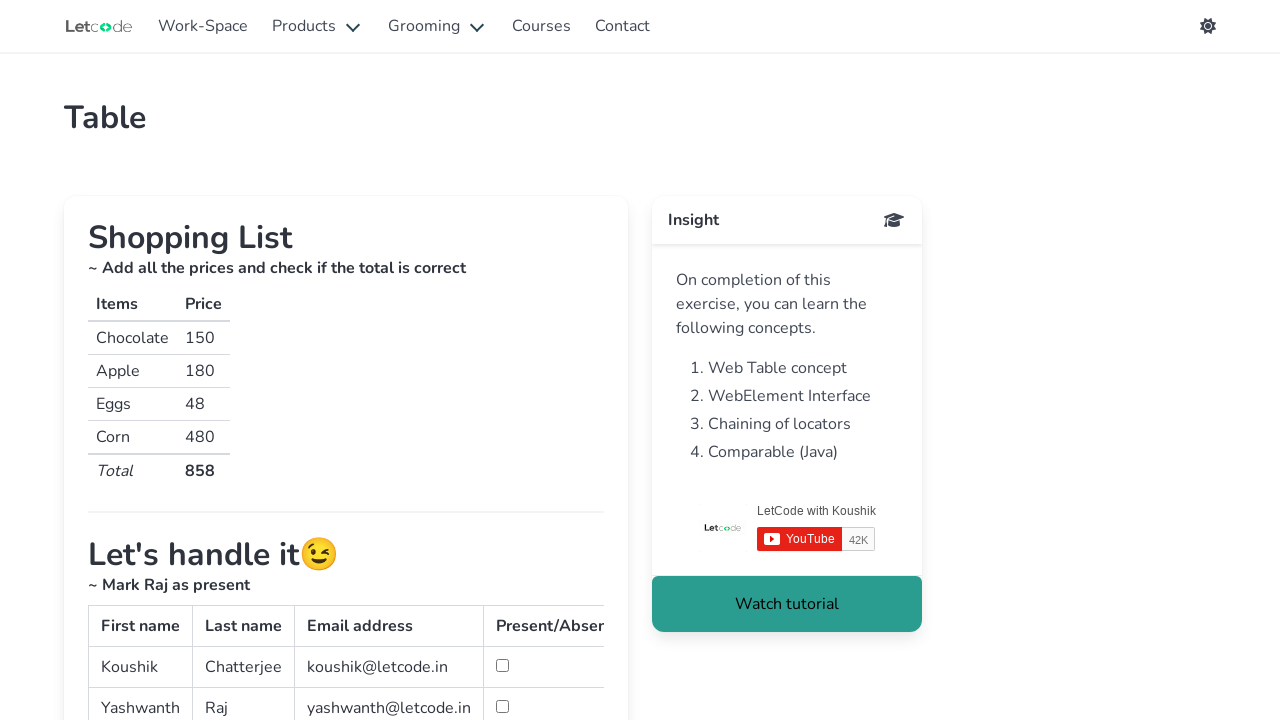

Found 'Raj' in row 2
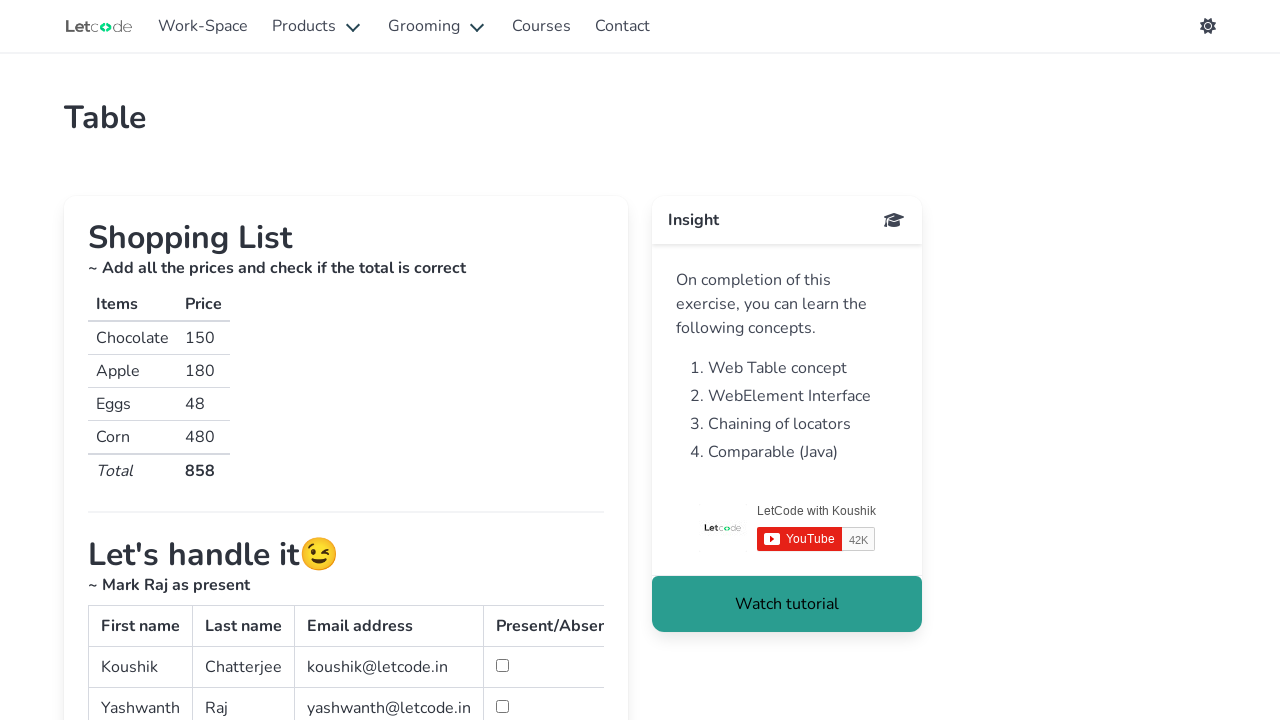

Located checkbox in Raj's row (row 2)
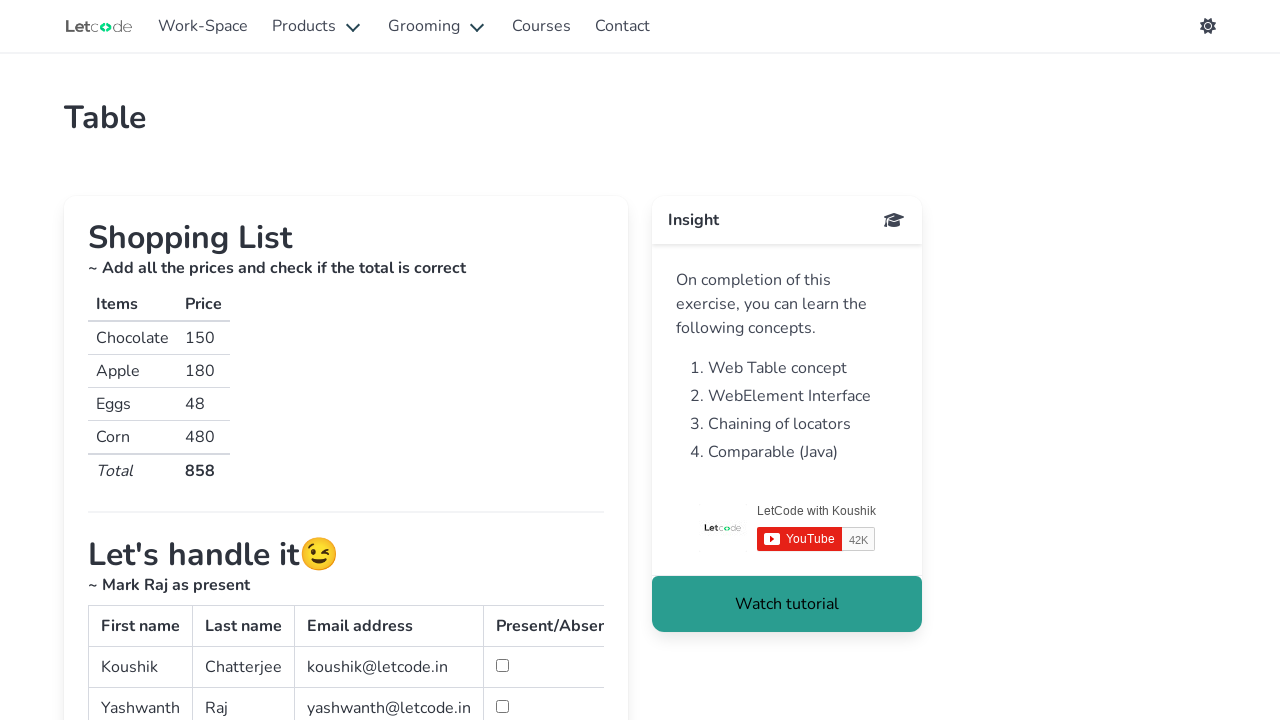

Clicked the Present/Absent checkbox for Raj at (502, 706) on #simpletable tr >> nth=2 >> input[type="checkbox"]
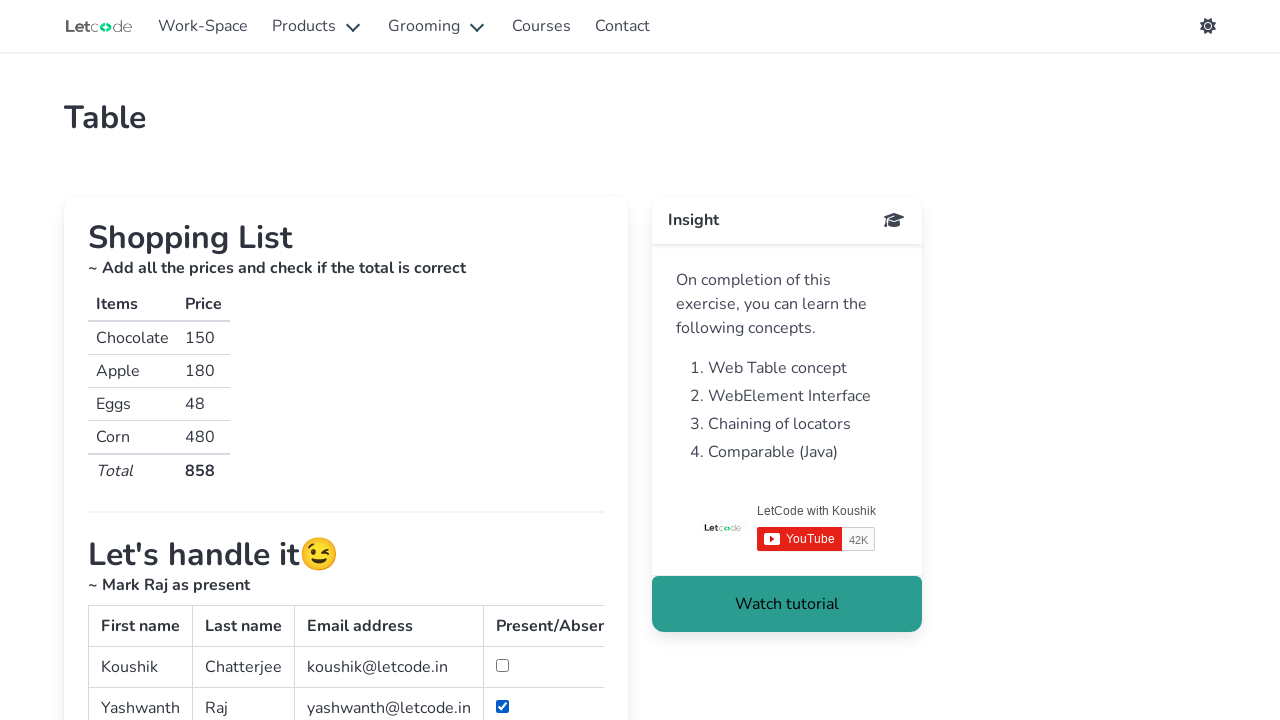

Verified that the checkbox is now checked
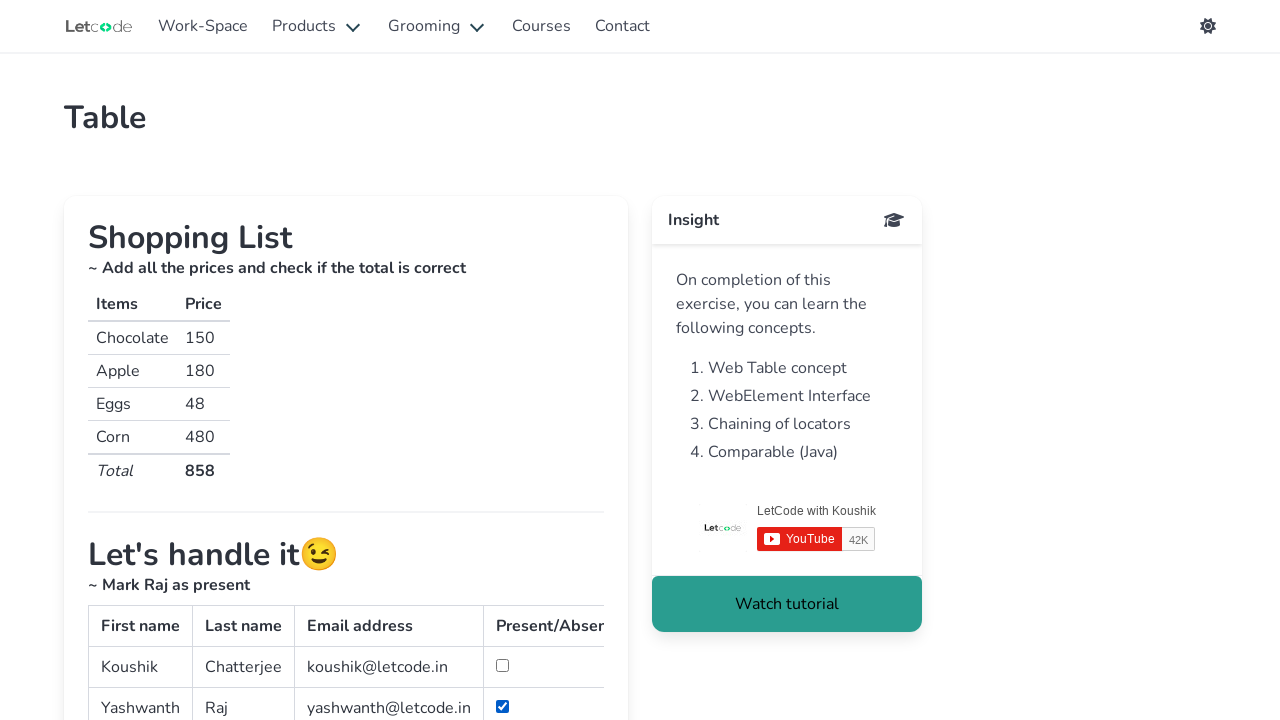

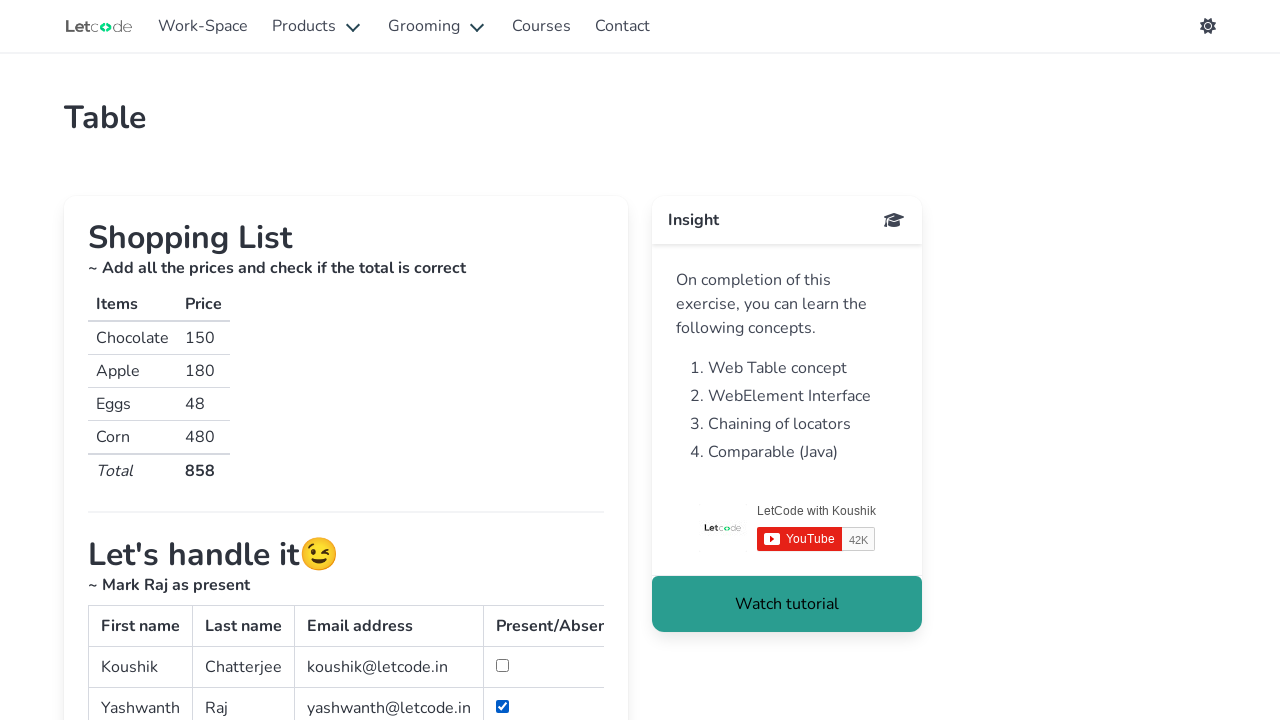